Navigates to Taxually application and verifies the page has loaded by checking for a title

Starting URL: https://app.taxually.com/

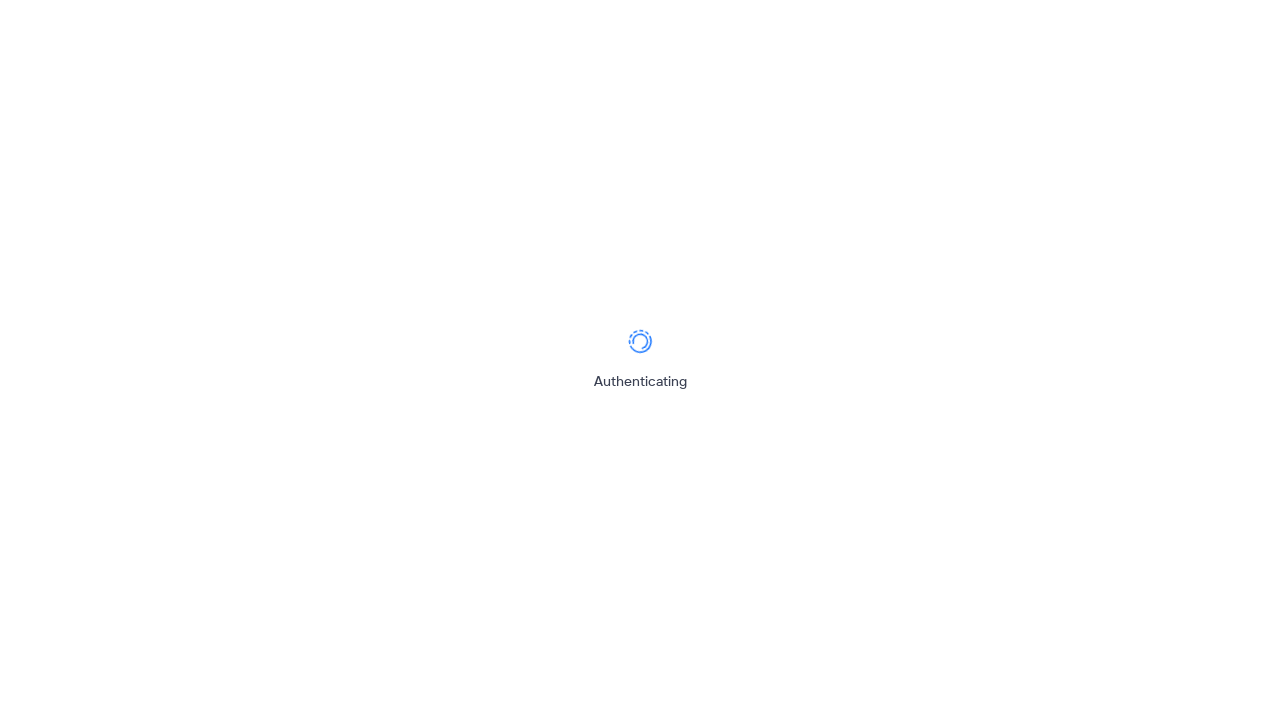

Waited for page to reach domcontentloaded state
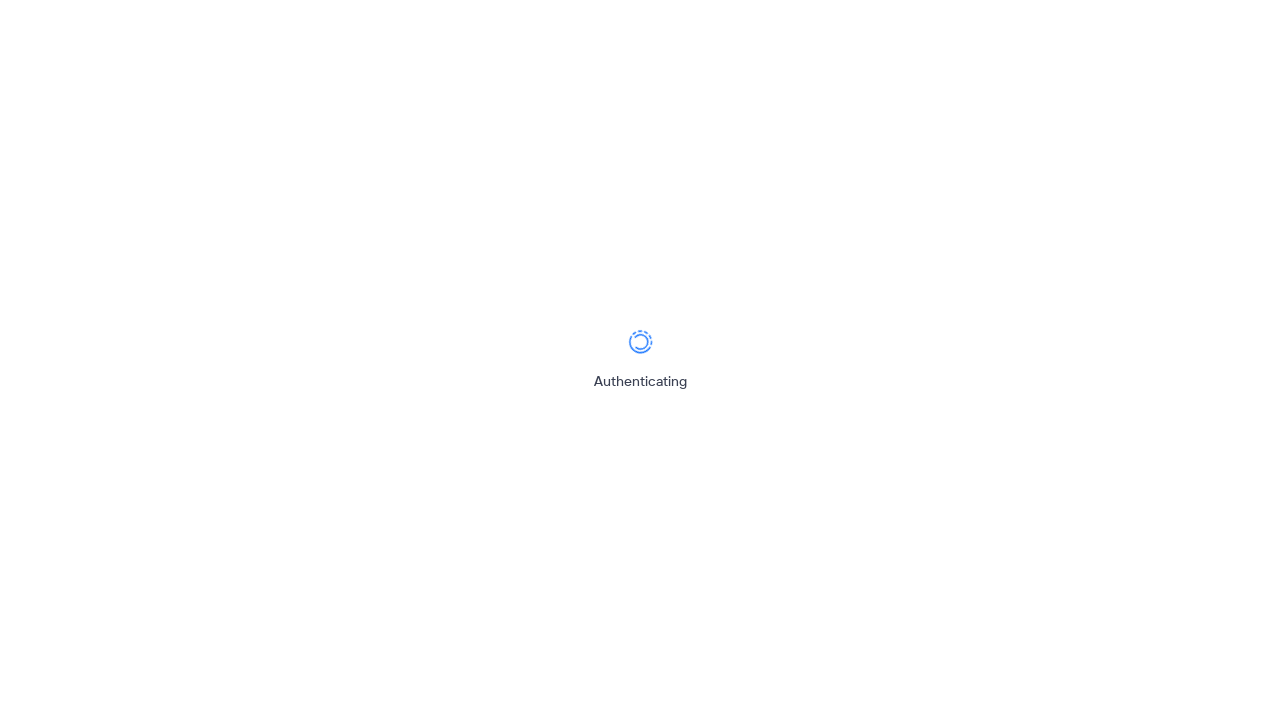

Verified that Taxually application page has loaded with a title
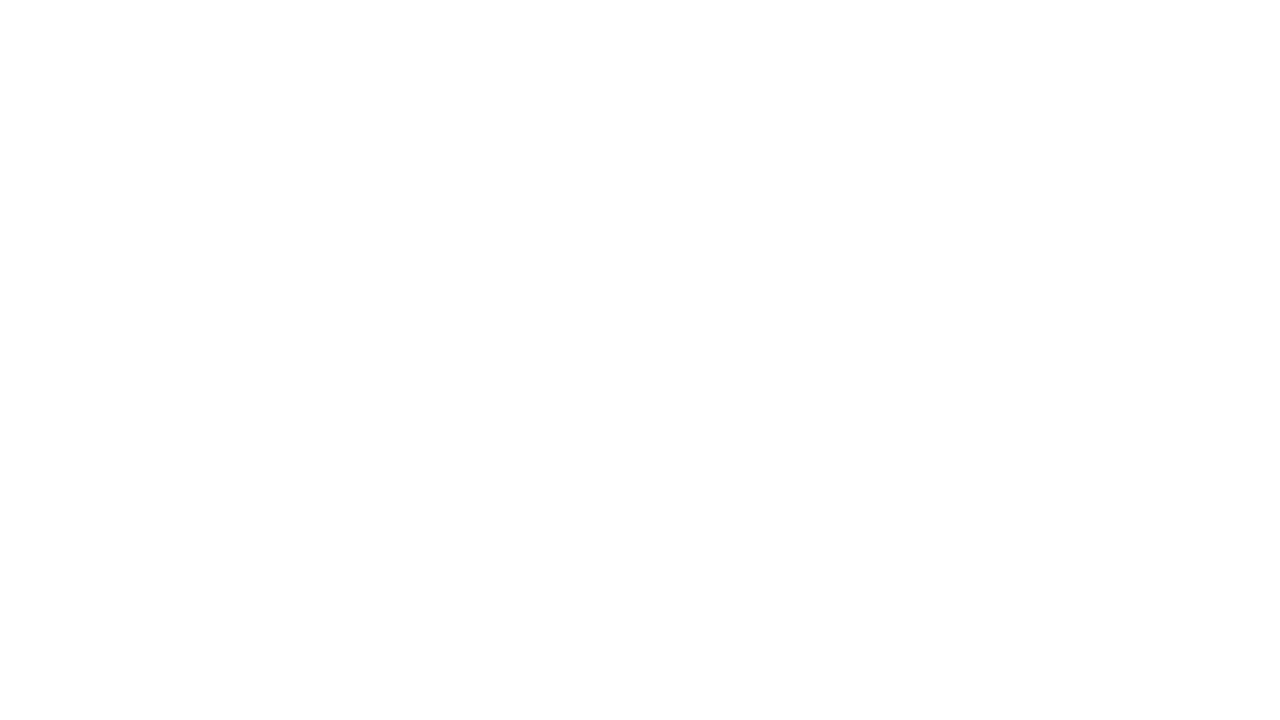

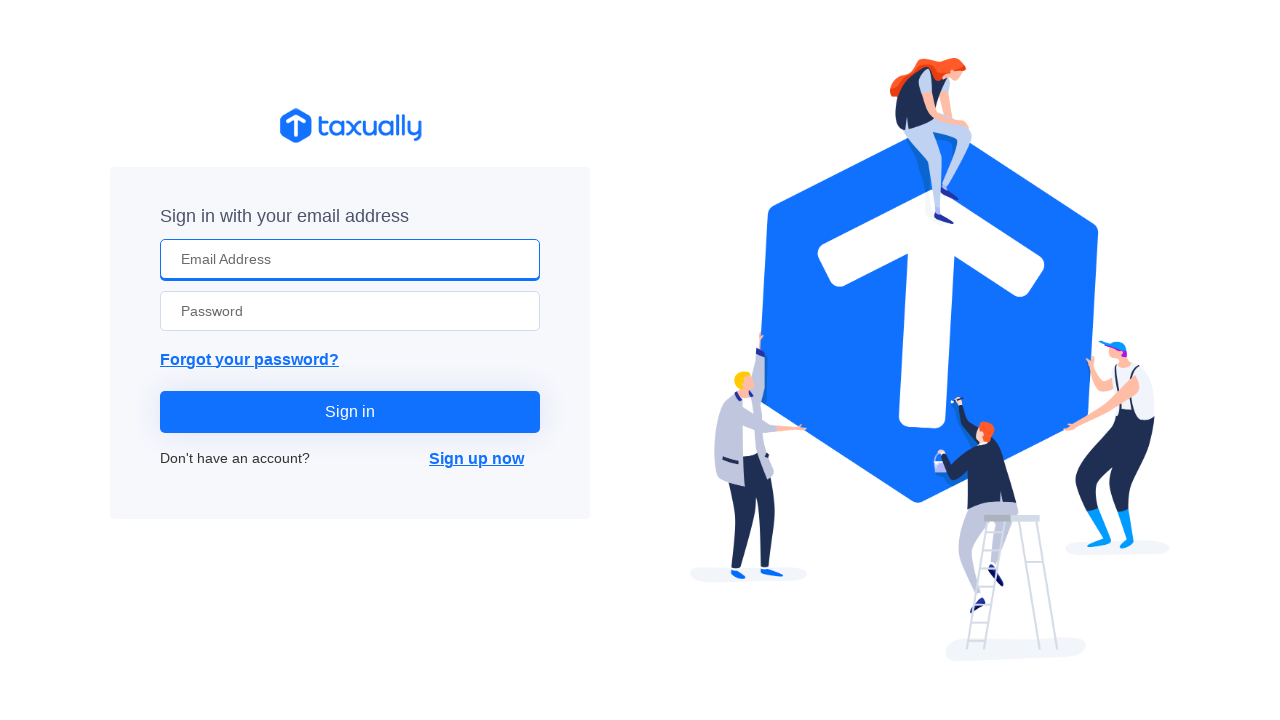